Tests opting out of A/B tests by adding the opt-out cookie on the homepage first, then navigating to the A/B test page and verifying the opt-out state is applied.

Starting URL: http://the-internet.herokuapp.com

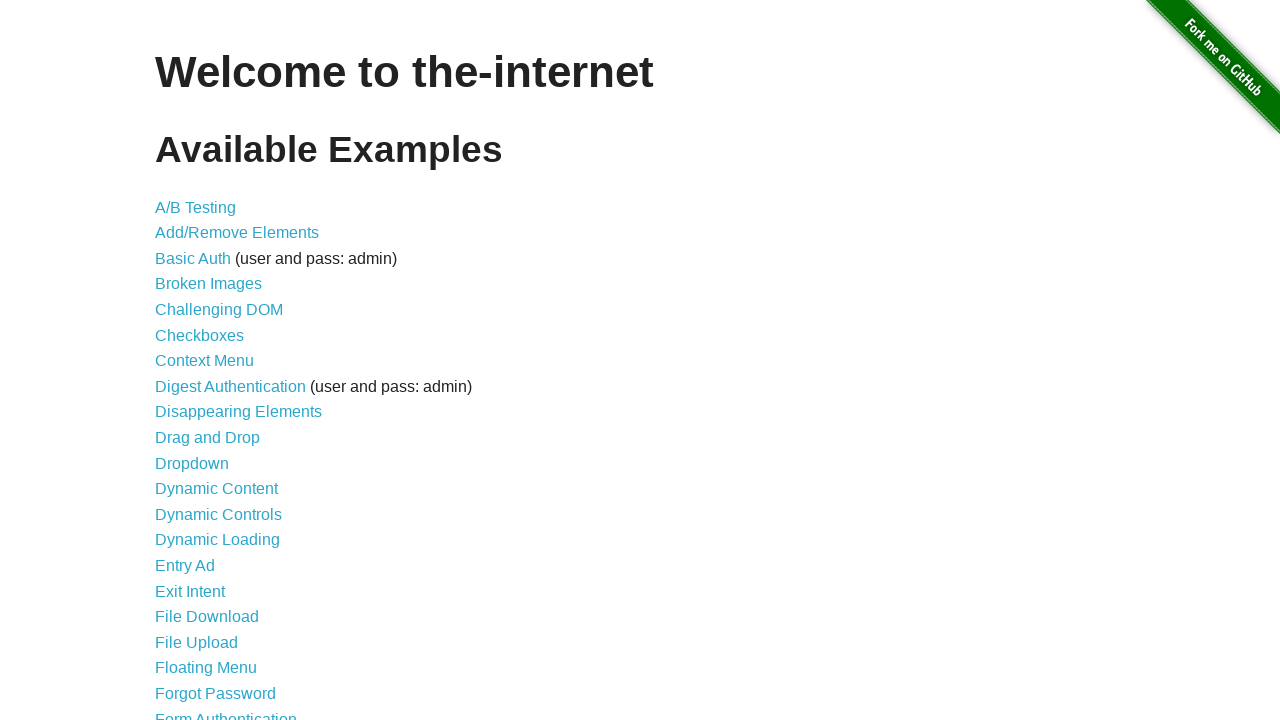

Added optimizelyOptOut cookie to the homepage context
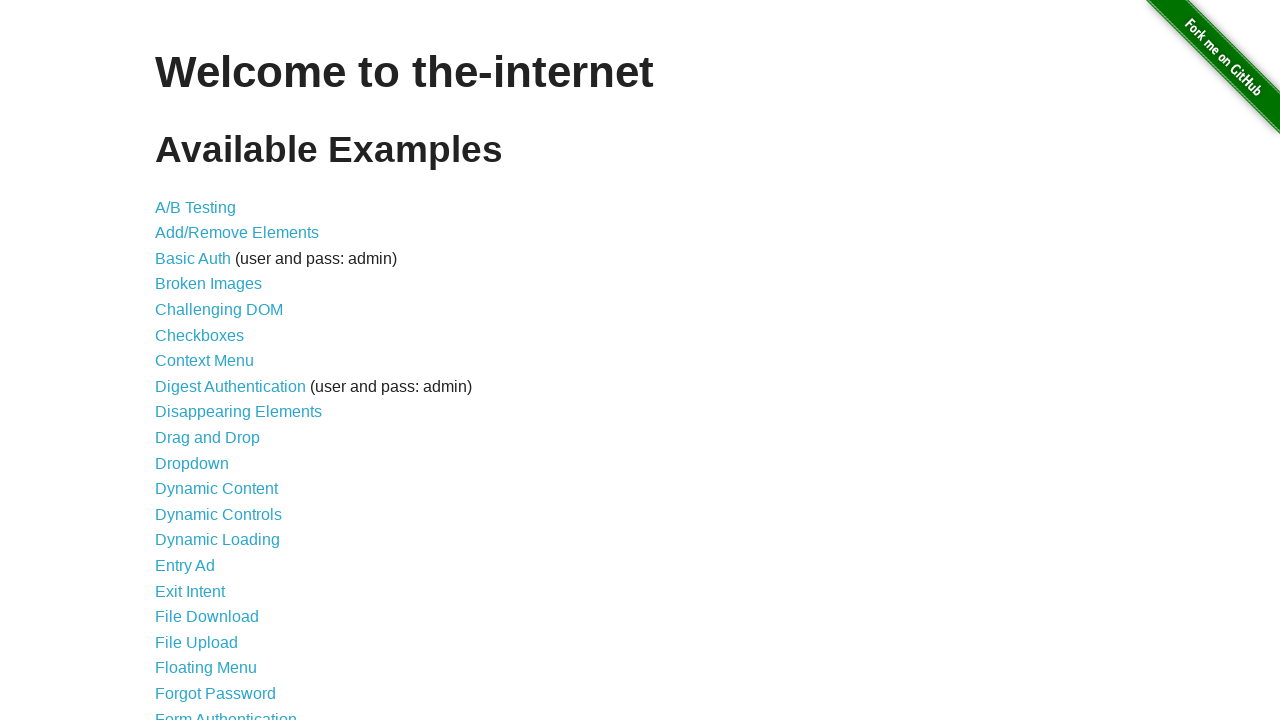

Navigated to A/B test page at /abtest
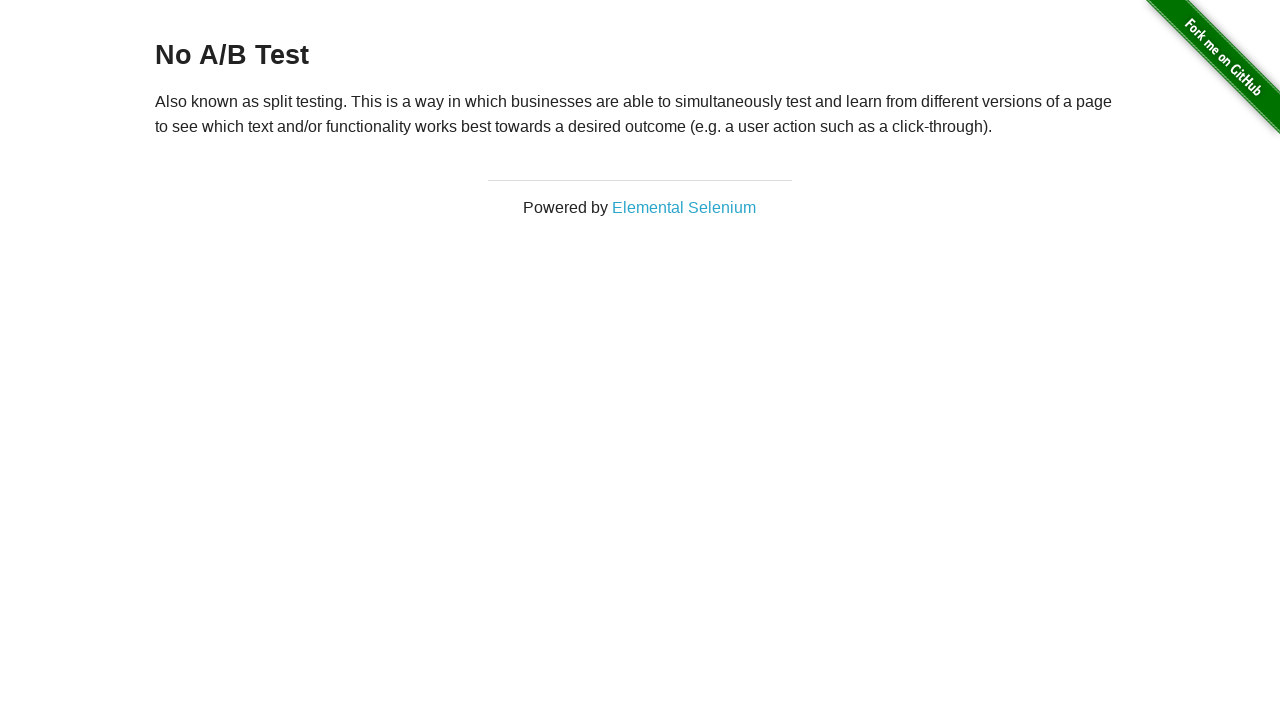

Retrieved heading text from page
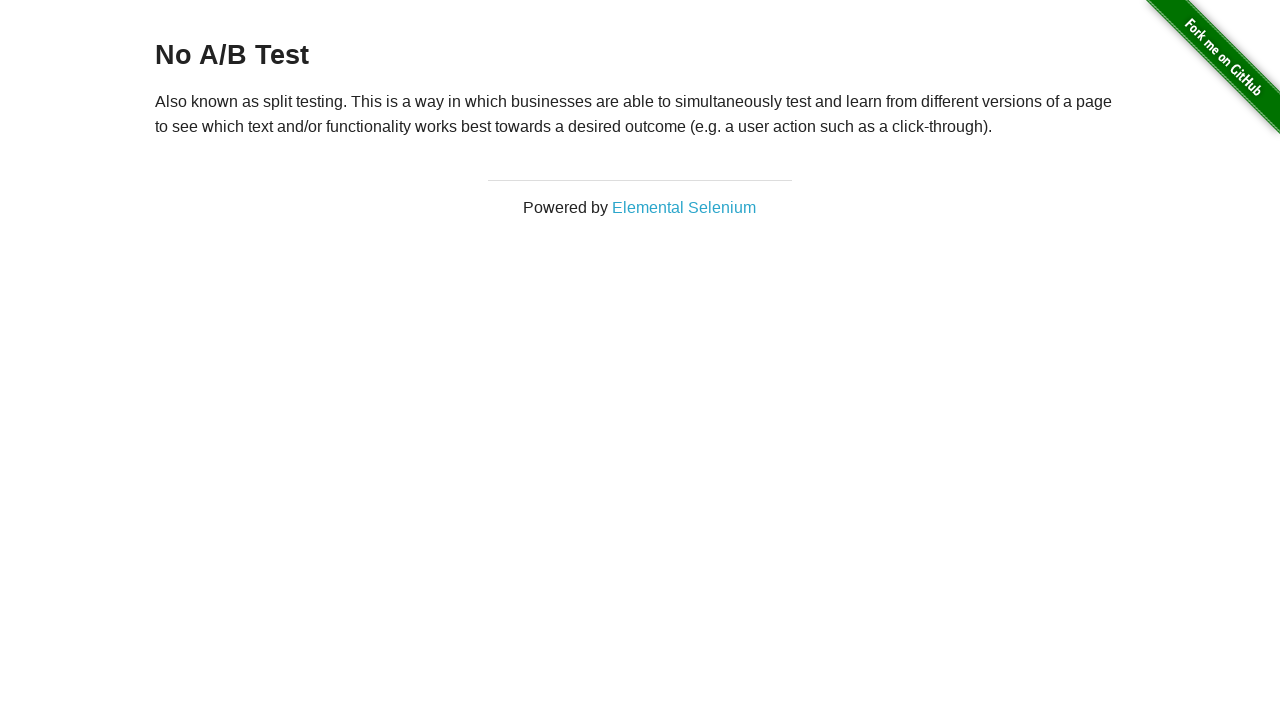

Verified that opt-out cookie is applied - heading shows 'No A/B Test'
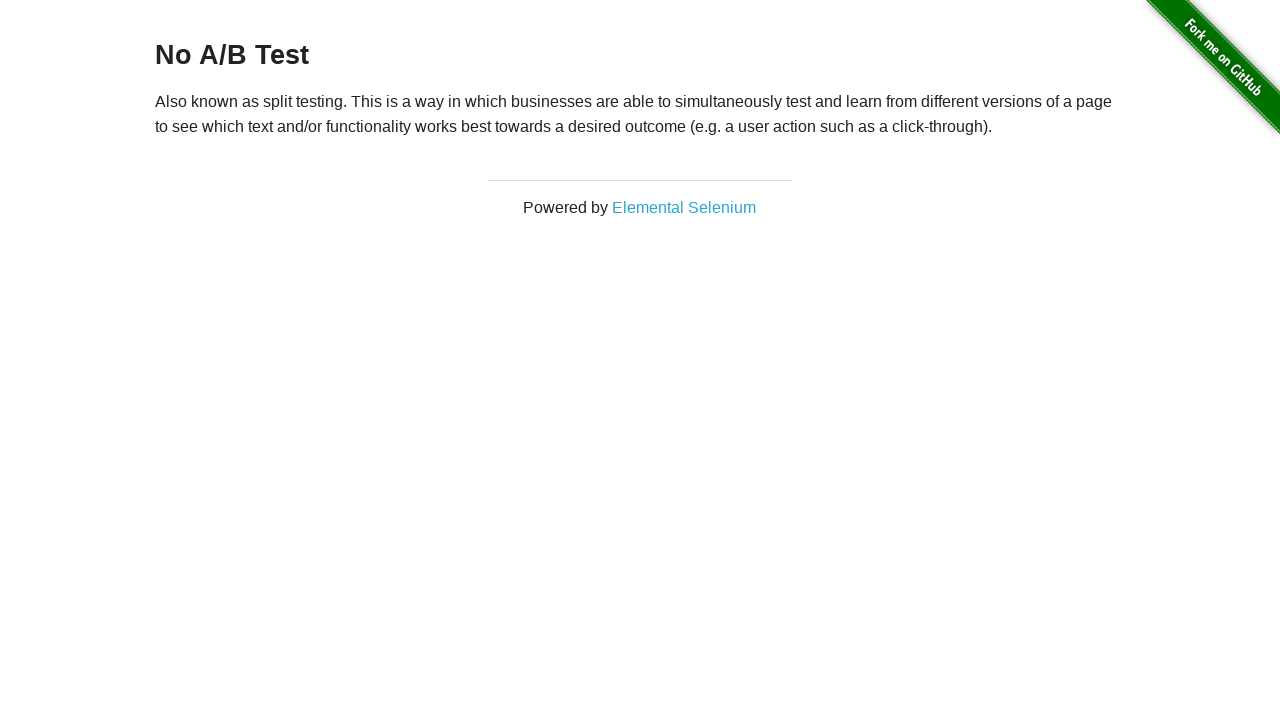

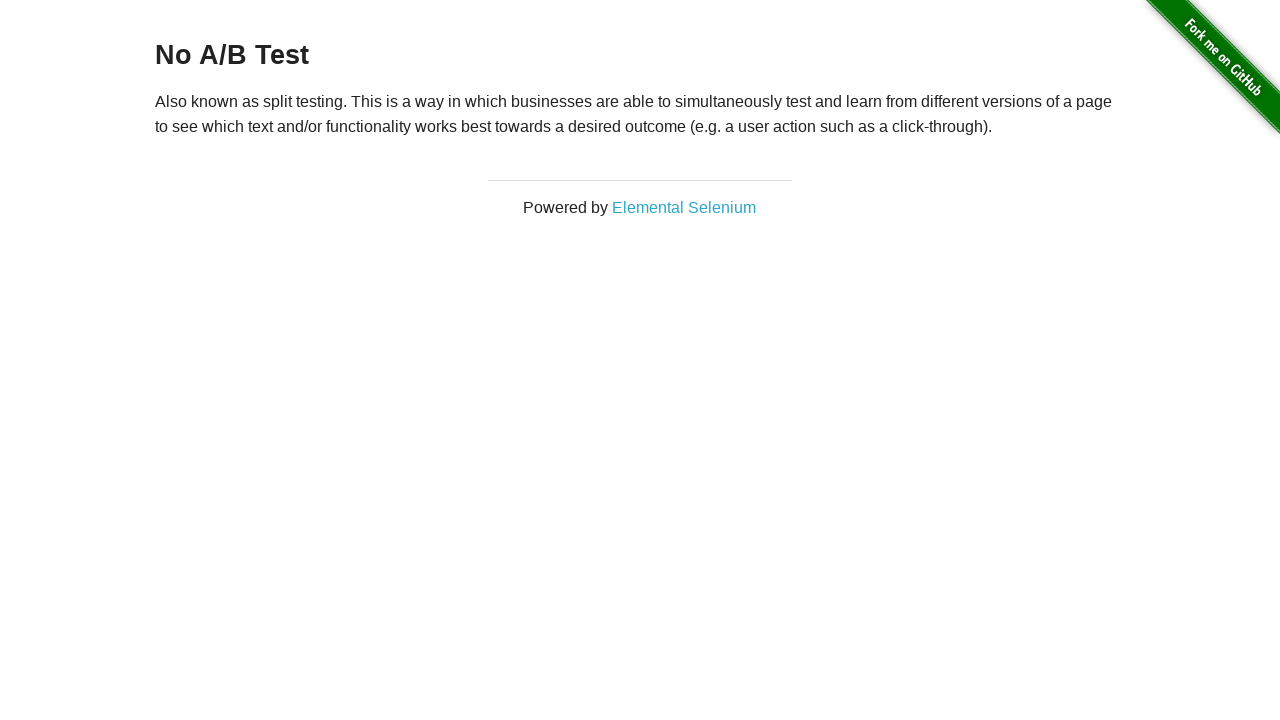